Tests navigation to the form page by clicking the Web Form link

Starting URL: https://katalon-test.s3.amazonaws.com/aut/html/index.html

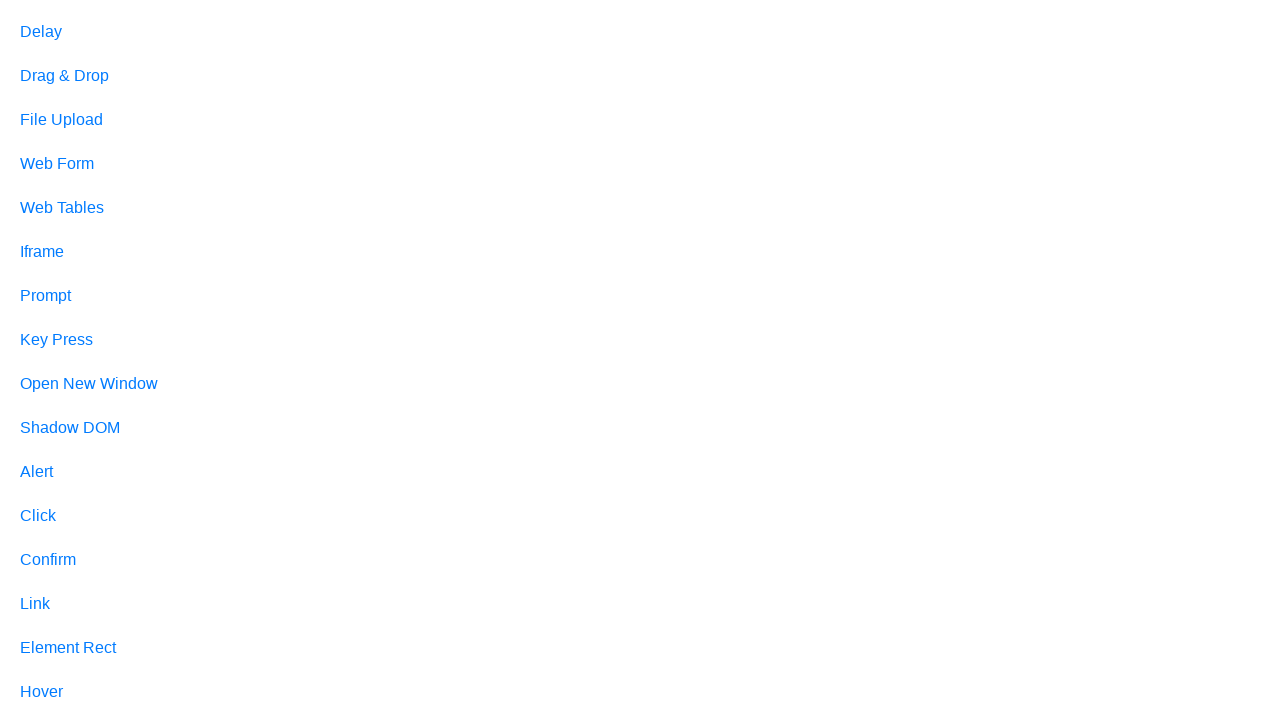

Clicked Web Form link at (57, 164) on text=Web Form
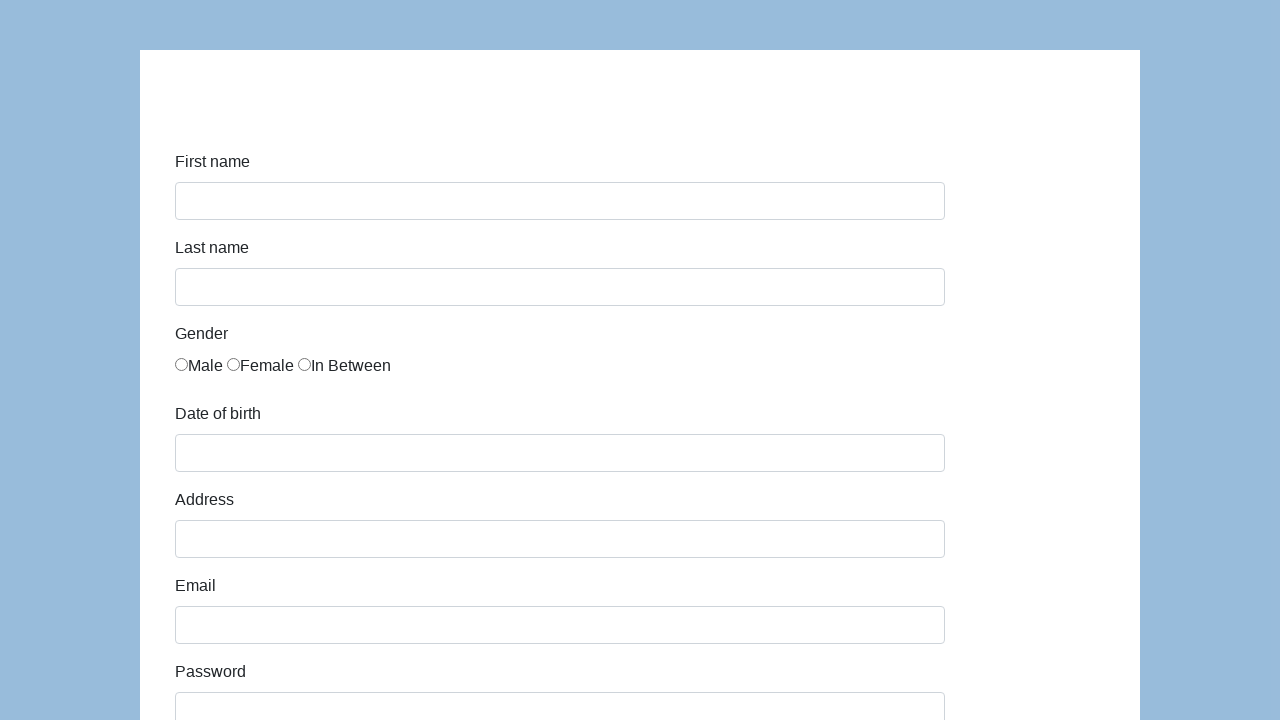

Successfully navigated to form page (form.html)
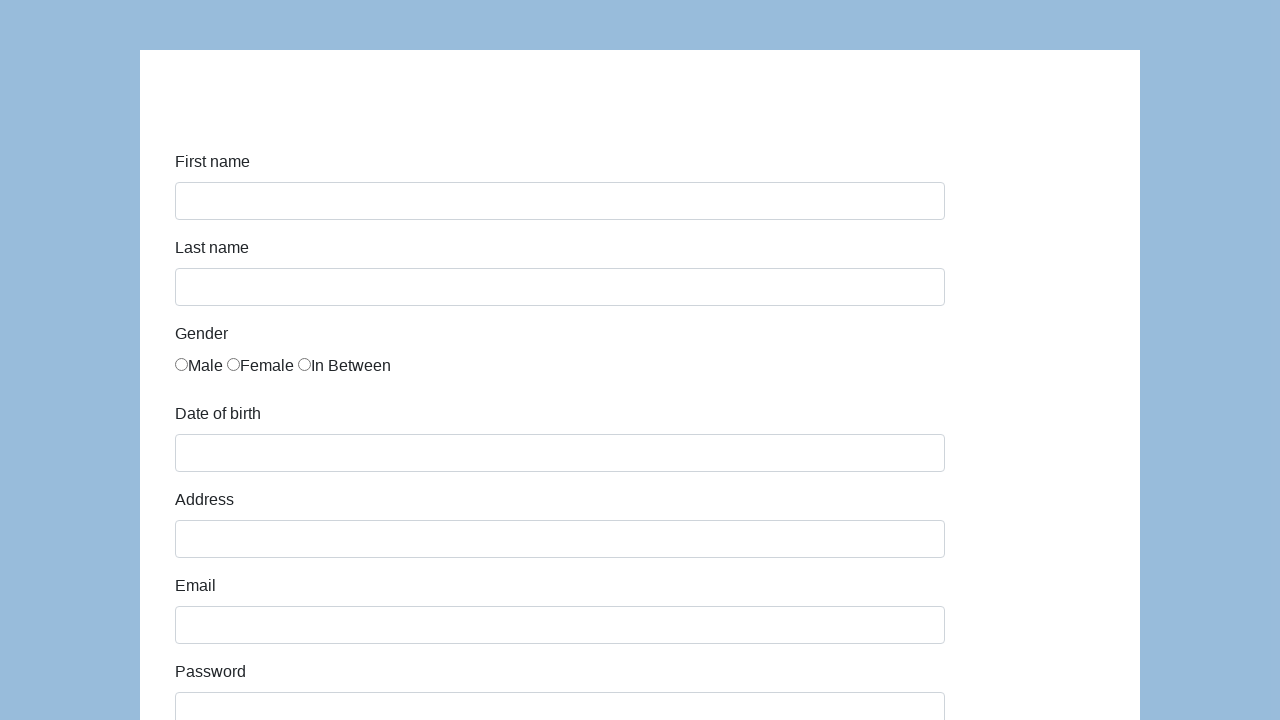

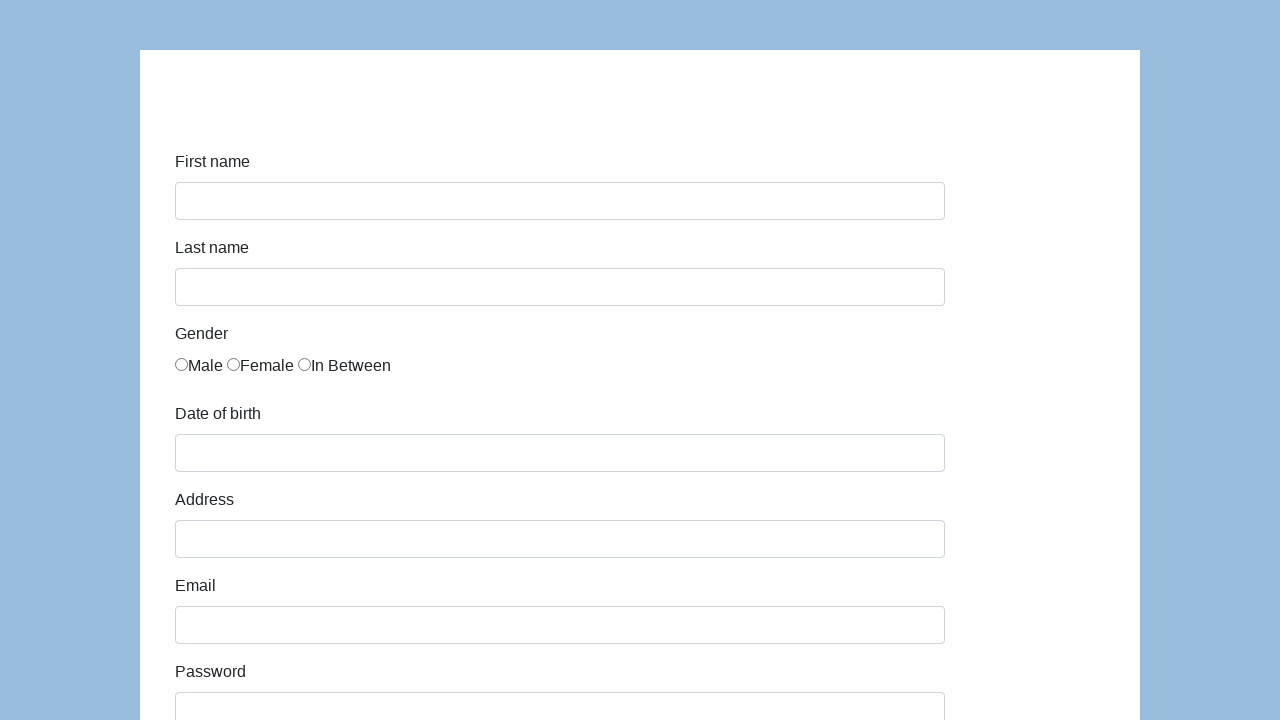